Tests clicking the "OrangeHRM, Inc" branding link on the login page, which opens a new browser window

Starting URL: https://opensource-demo.orangehrmlive.com/web/index.php/auth/login

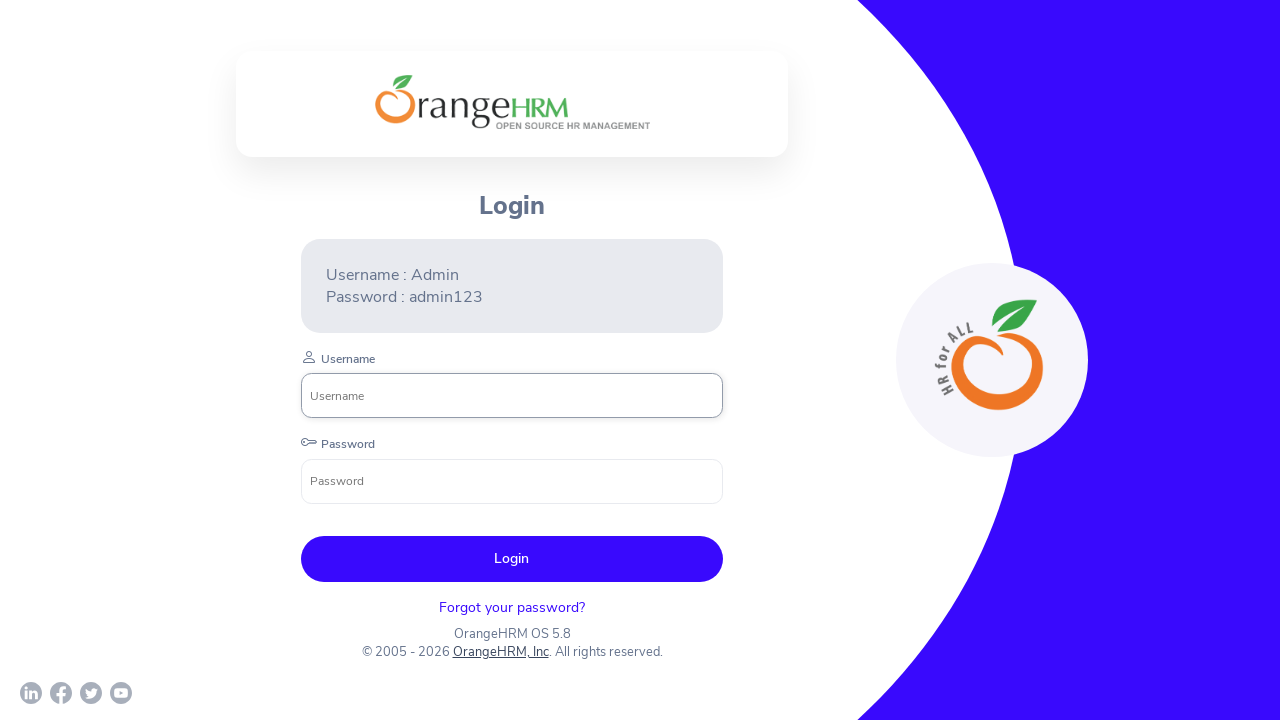

Waited for page to reach networkidle state
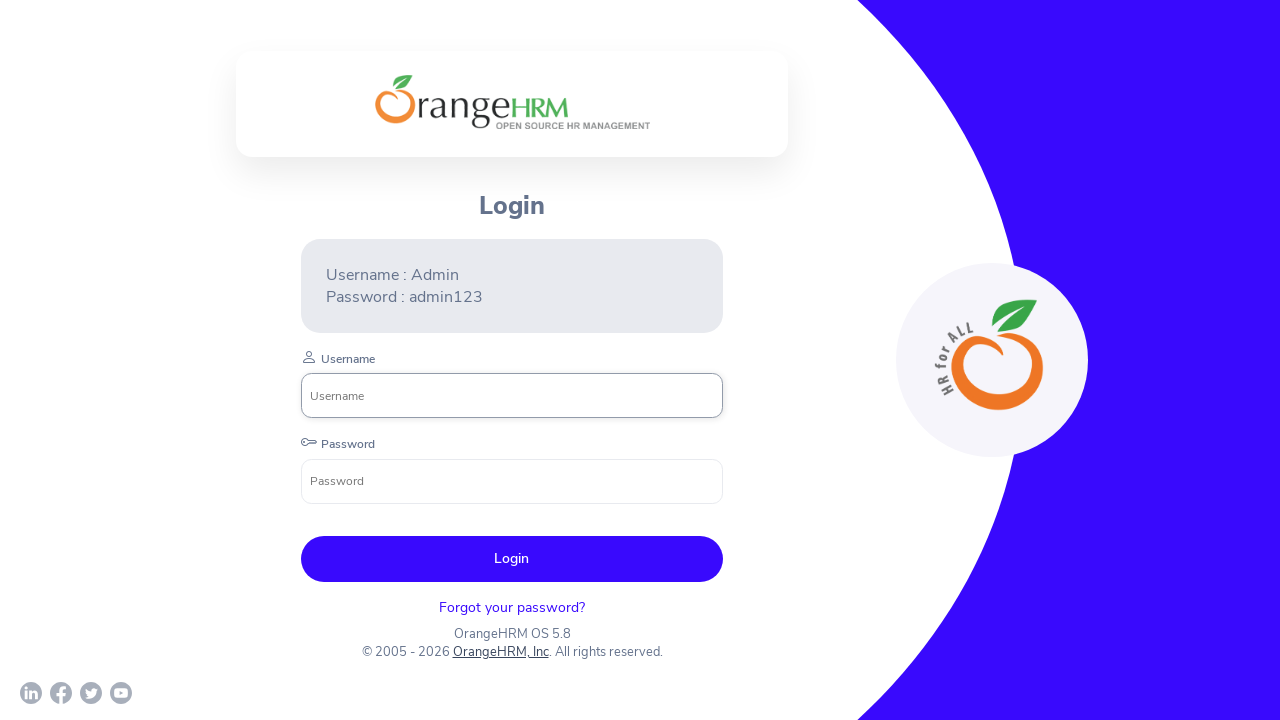

Clicked the OrangeHRM, Inc branding link at (500, 652) on text=OrangeHRM, Inc
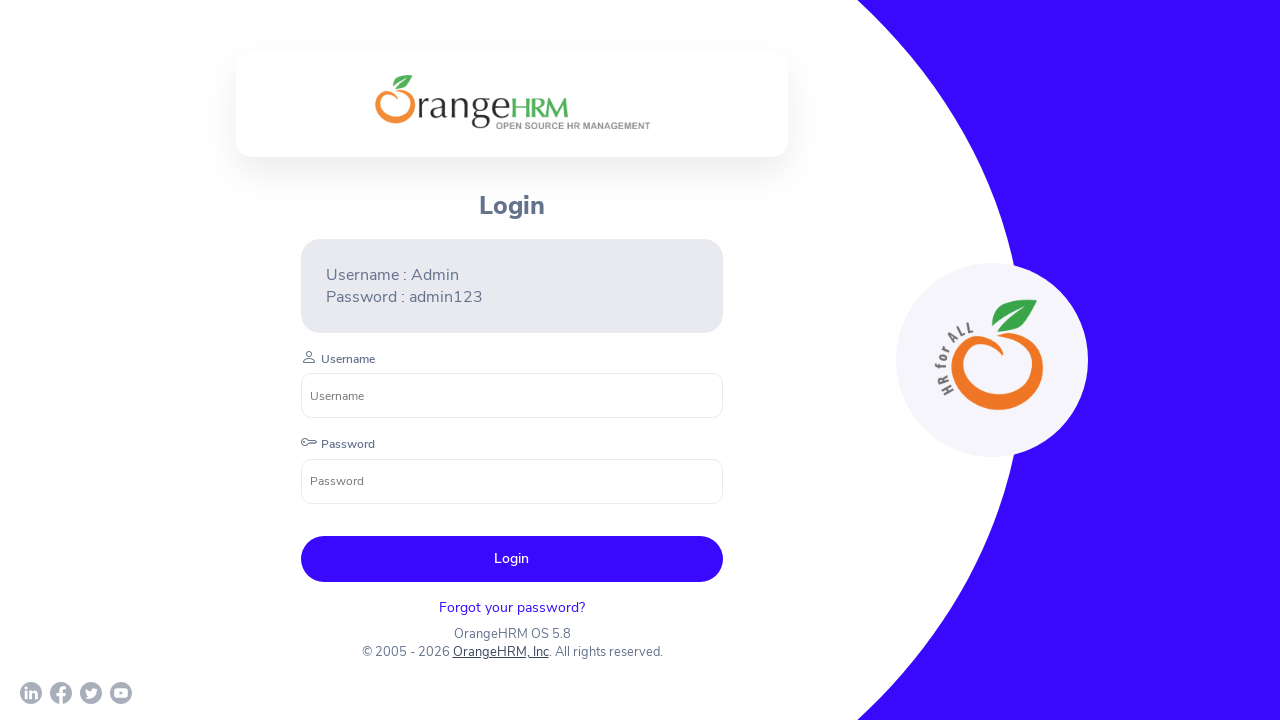

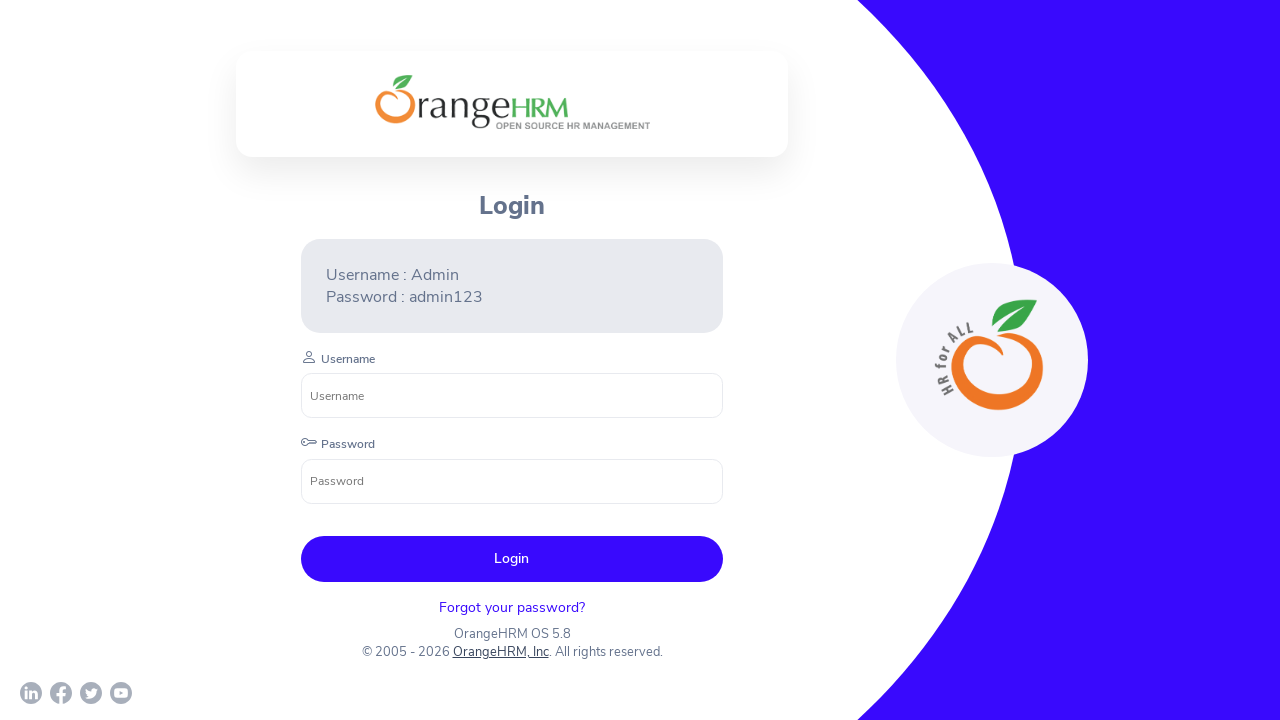